Tests the search functionality by searching for a product (e.g., "HTML") and validating that the expected product appears in the search results.

Starting URL: http://practice.automationtesting.in/

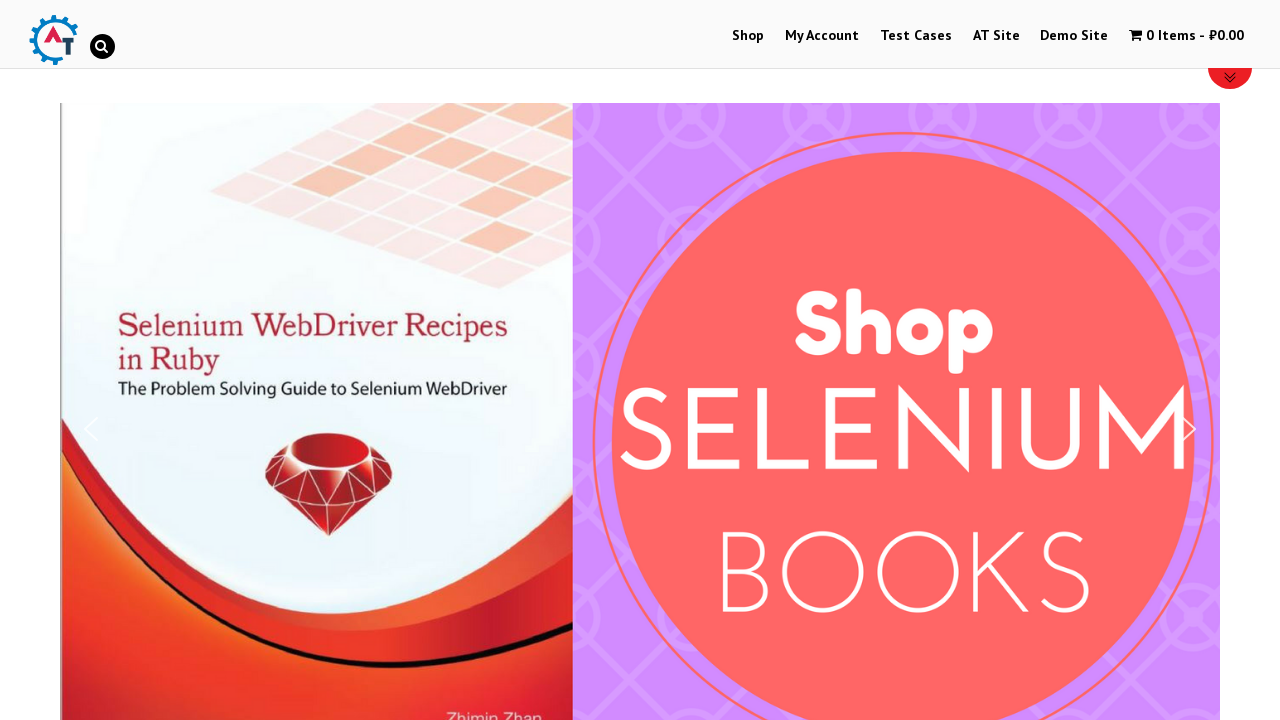

Filled search field with 'HTML' on #s
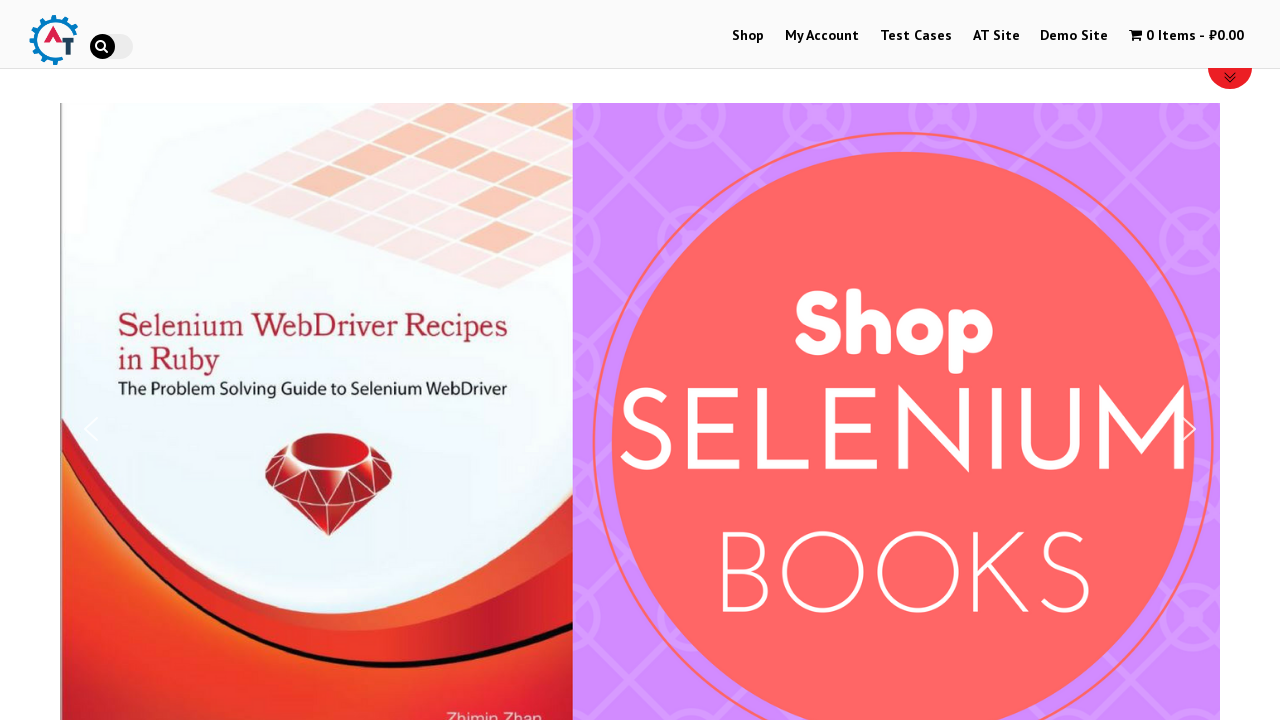

Pressed Enter to submit search form on #s
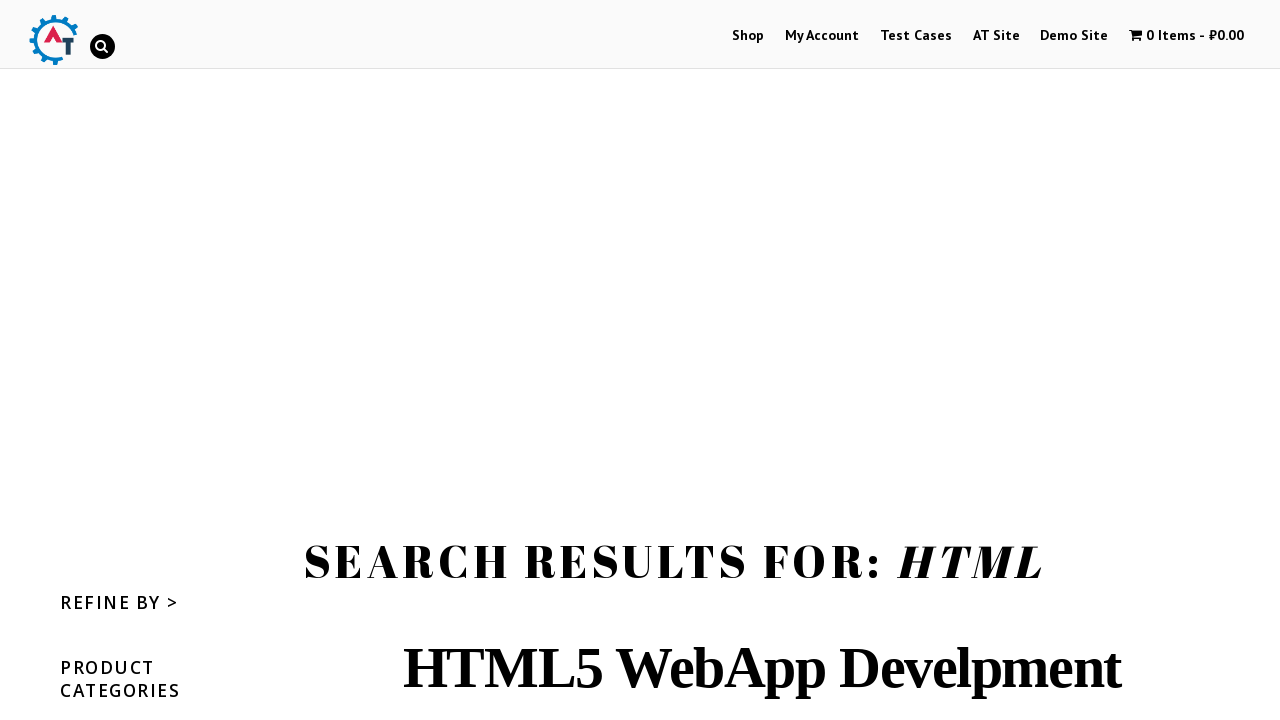

Search results loaded with product titles visible
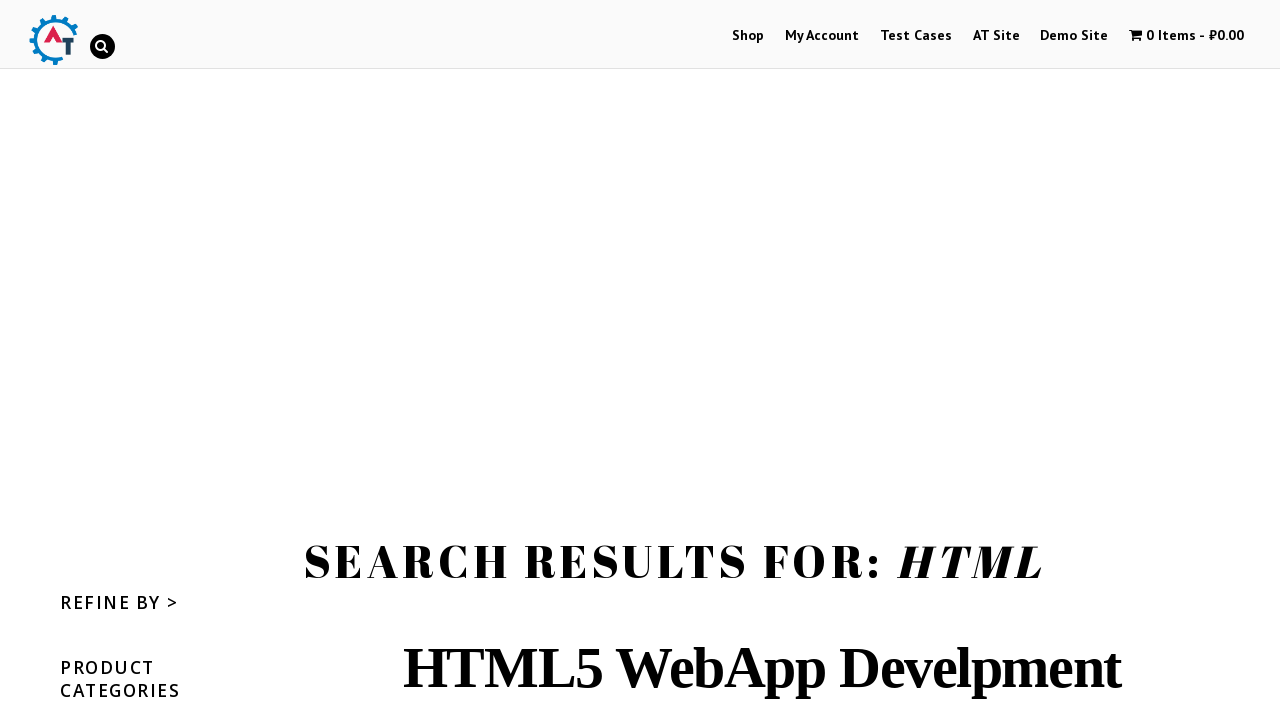

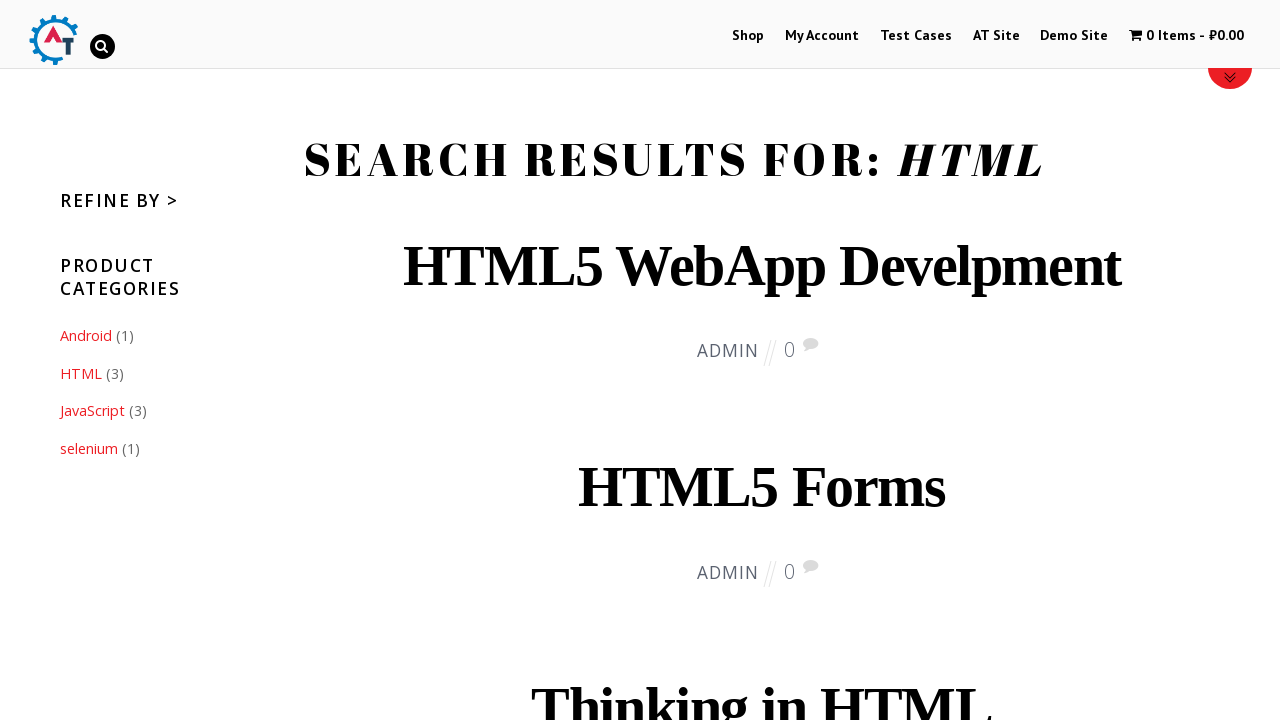